Tests clicking the Portfolio link on the disappearing elements page and verifying the page loads

Starting URL: http://the-internet.herokuapp.com/disappearing_elements

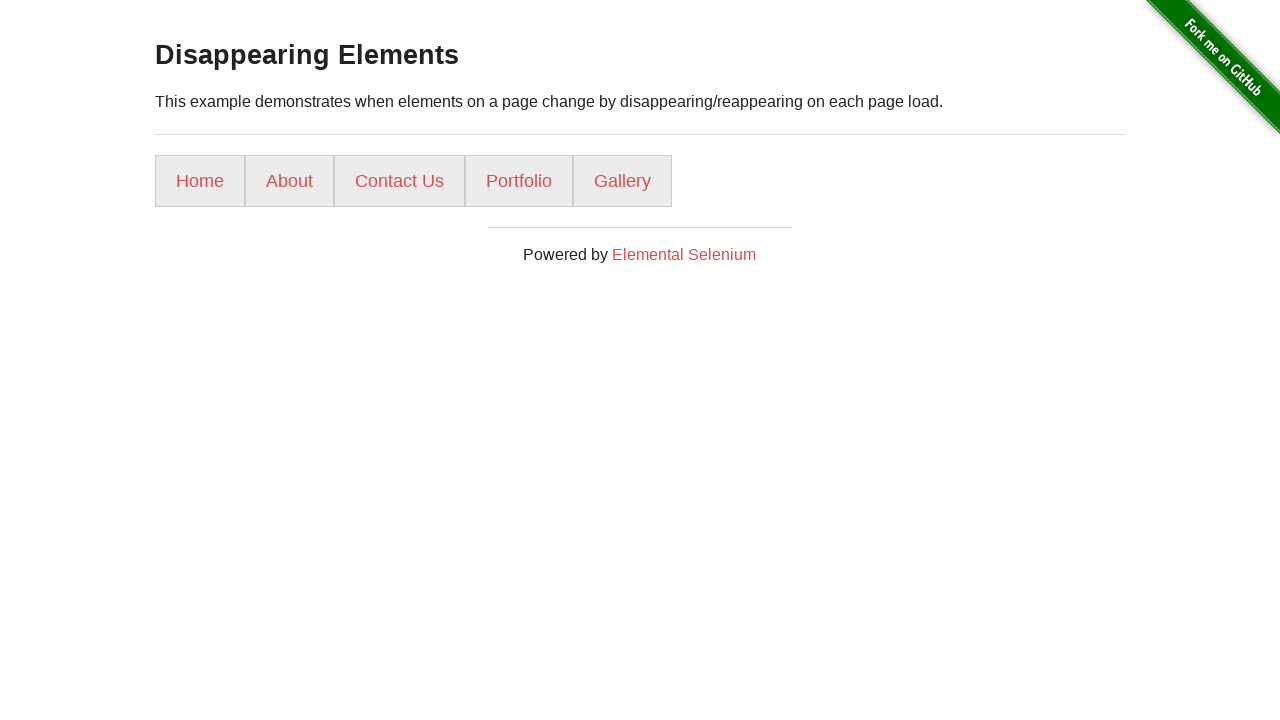

Clicked the Portfolio link on the disappearing elements page at (519, 181) on a:has-text('Portfolio')
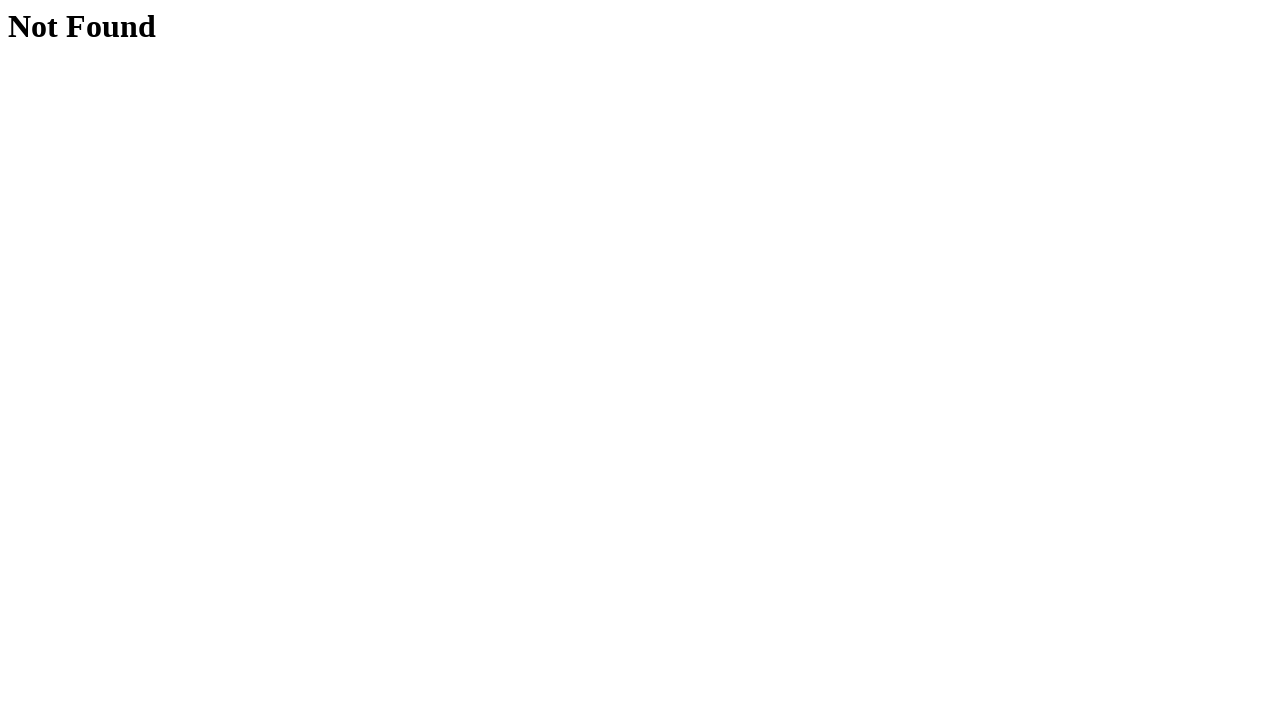

Verified h1 header element is visible on the resulting page
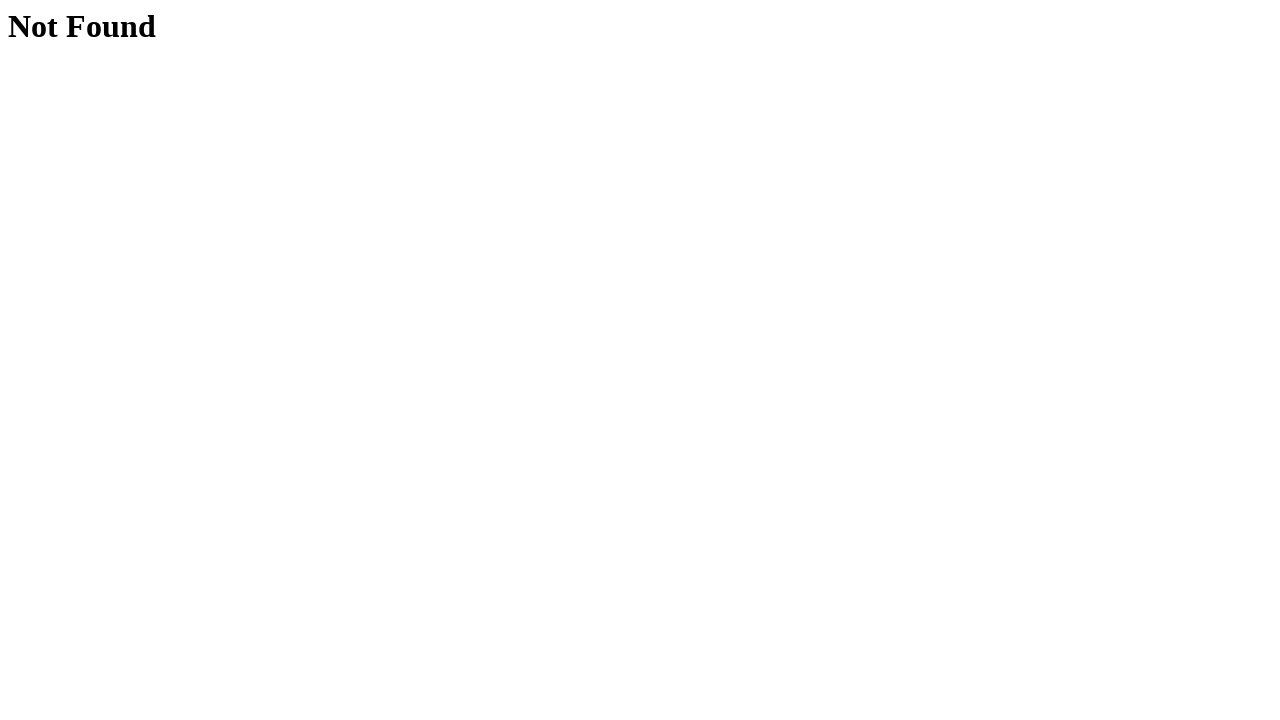

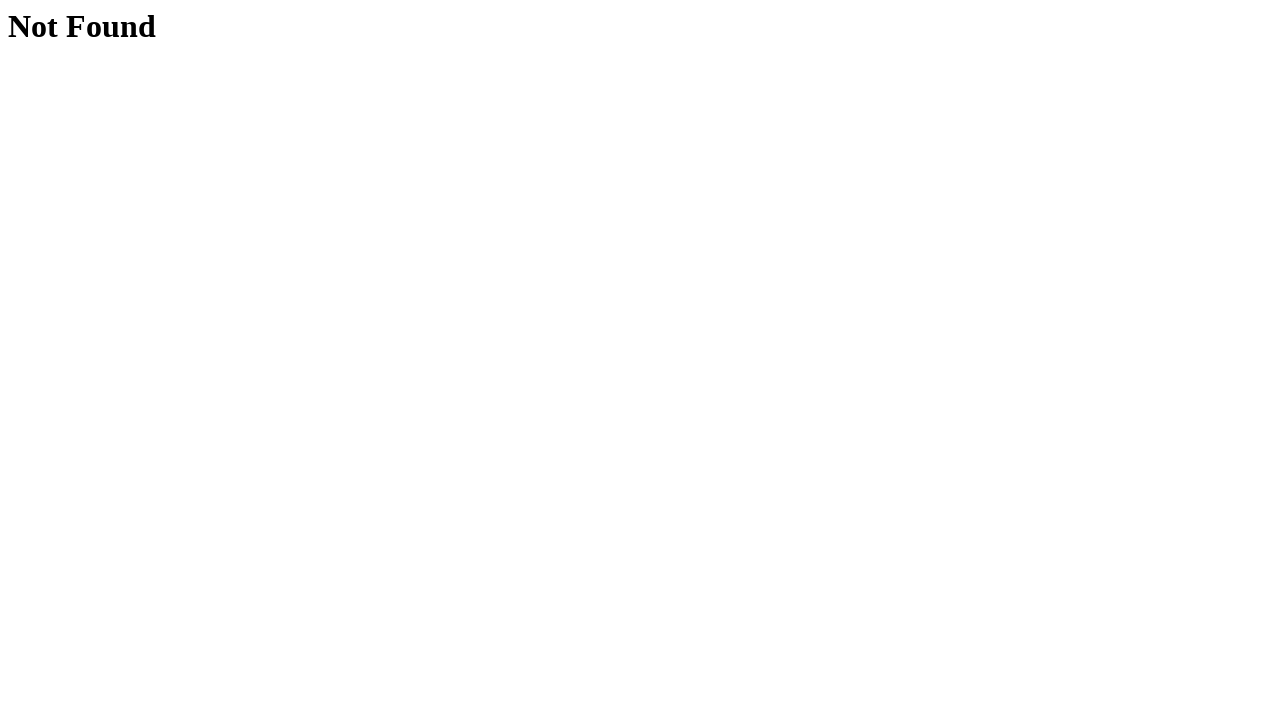